Tests a registration form by filling in first name, last name, email, phone, and address fields, then submitting and verifying successful registration message.

Starting URL: http://suninjuly.github.io/registration1.html

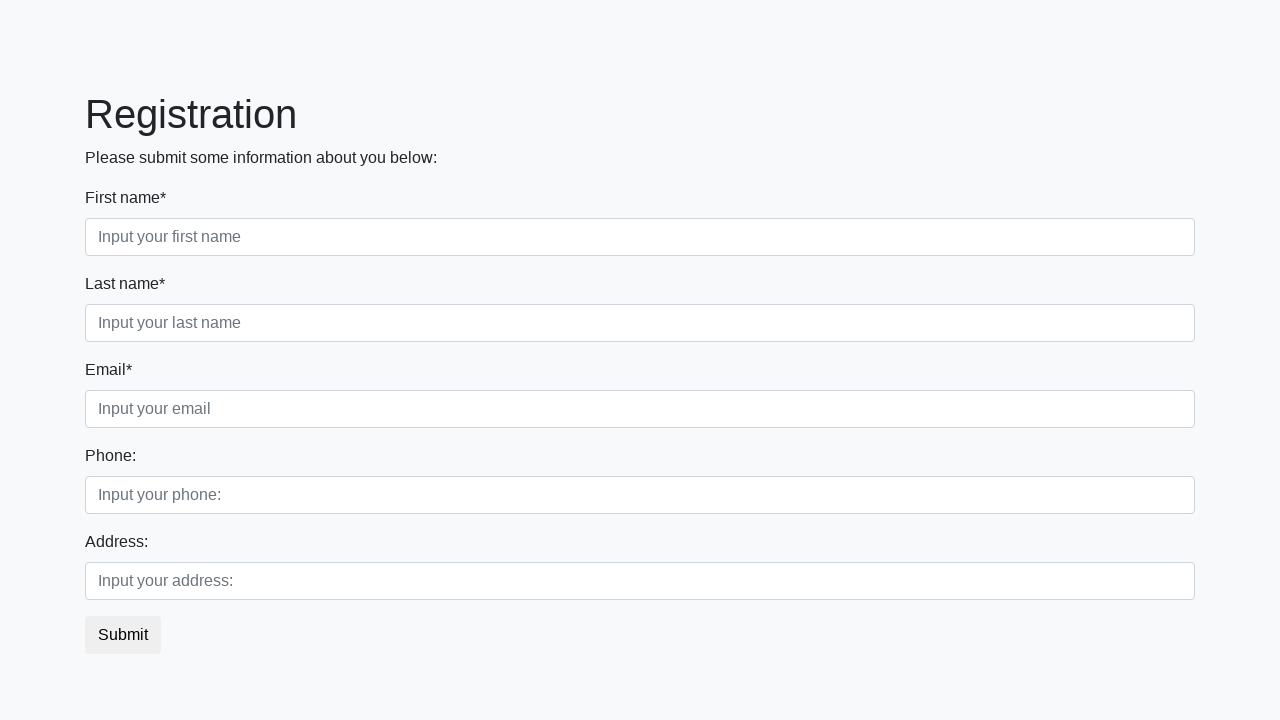

Filled First name field with 'John' on //label[text()='First name*']/following-sibling::input
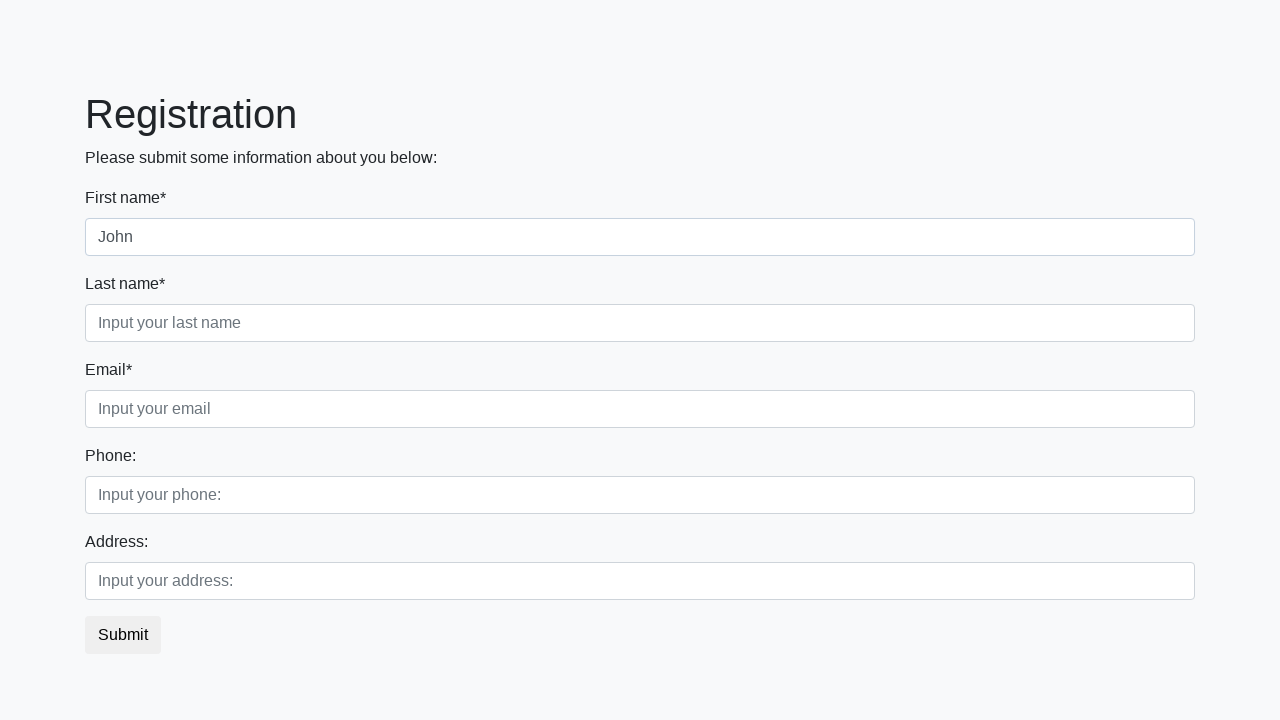

Filled Last name field with 'Smith' on //label[text()='Last name*']/following-sibling::input
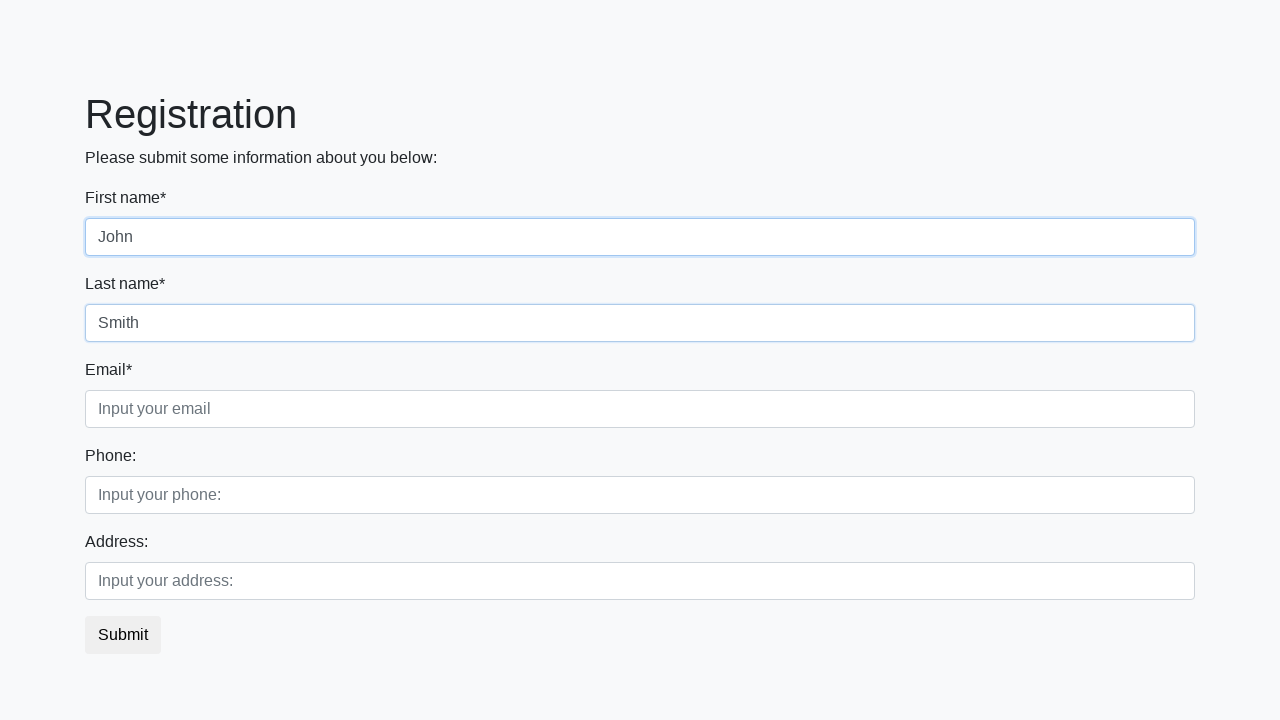

Filled Email field with 'john.smith@example.com' on //label[text()='Email*']/following-sibling::input
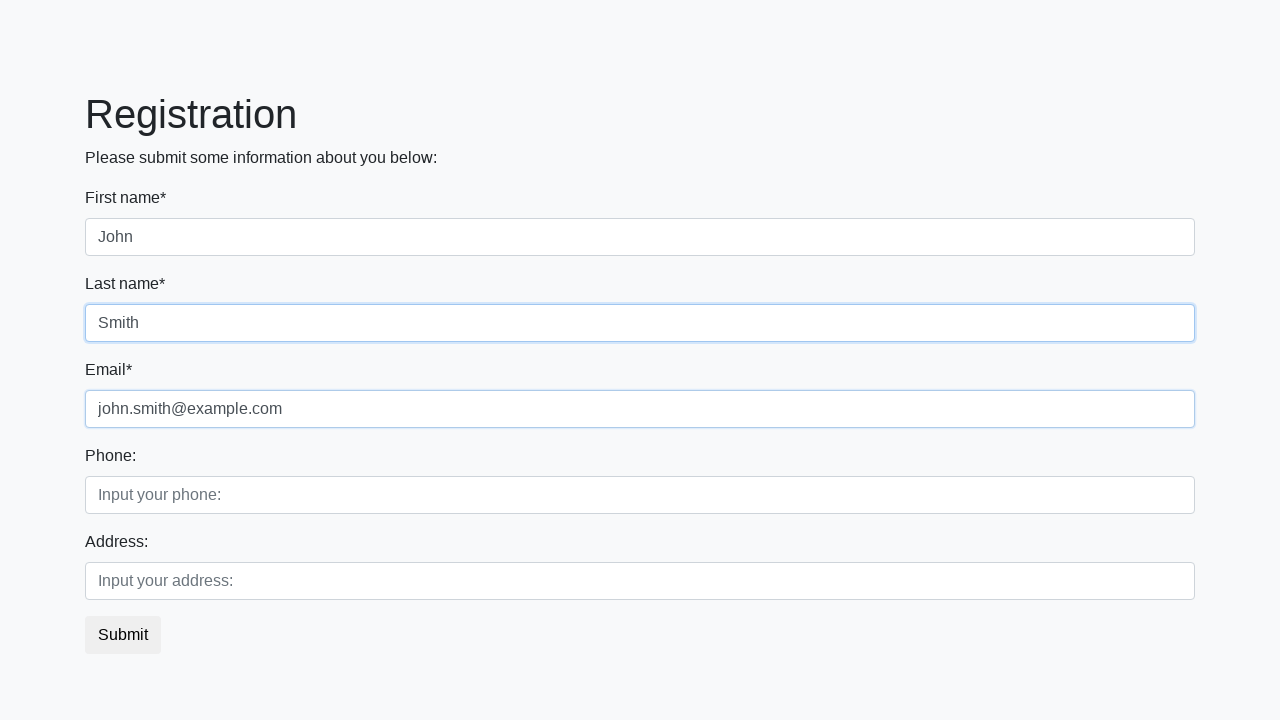

Filled Phone field with '555-123-4567' on //label[text()='Phone:']/following-sibling::input
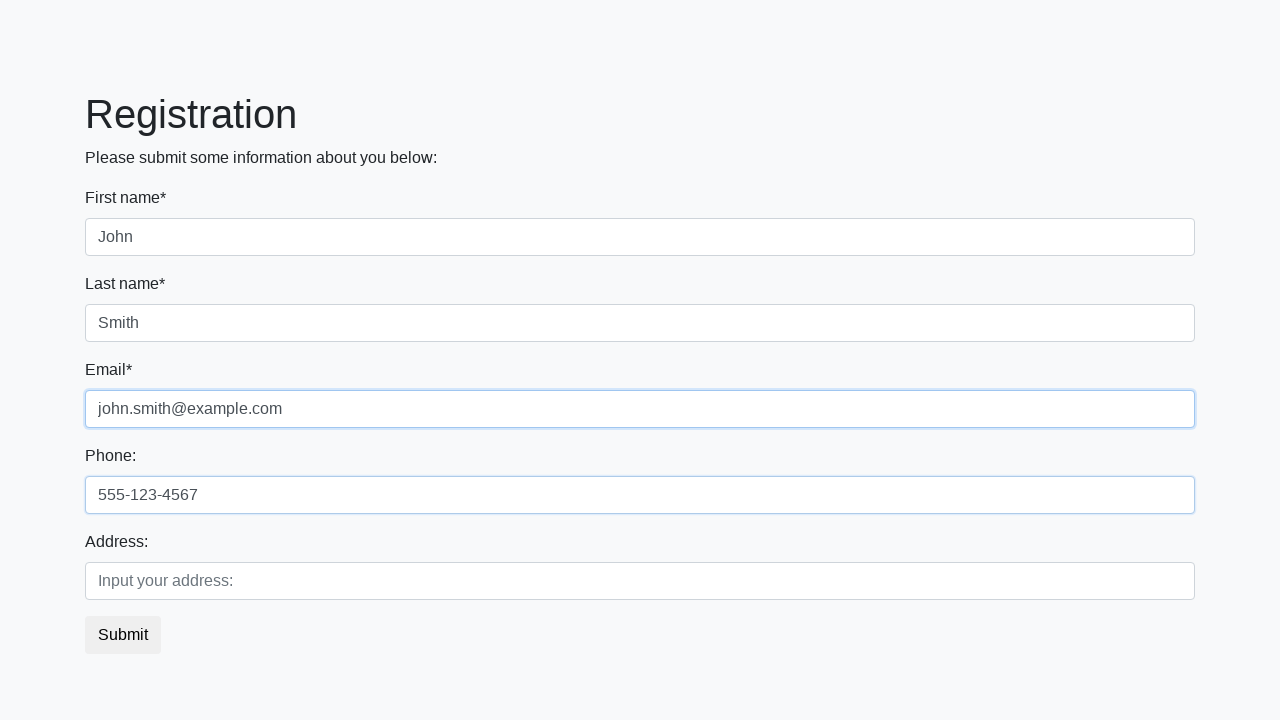

Filled Address field with '123 Main Street' on //label[text()='Address:']/following-sibling::input
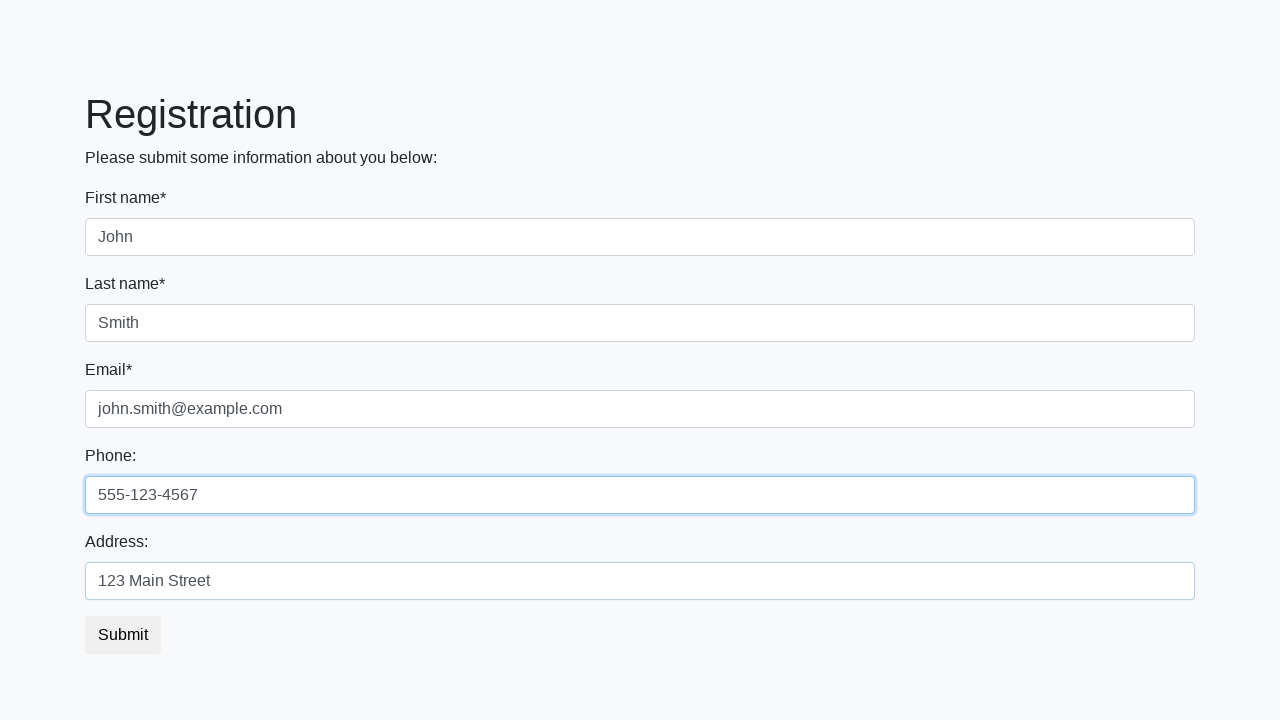

Clicked submit button to register at (123, 635) on button.btn
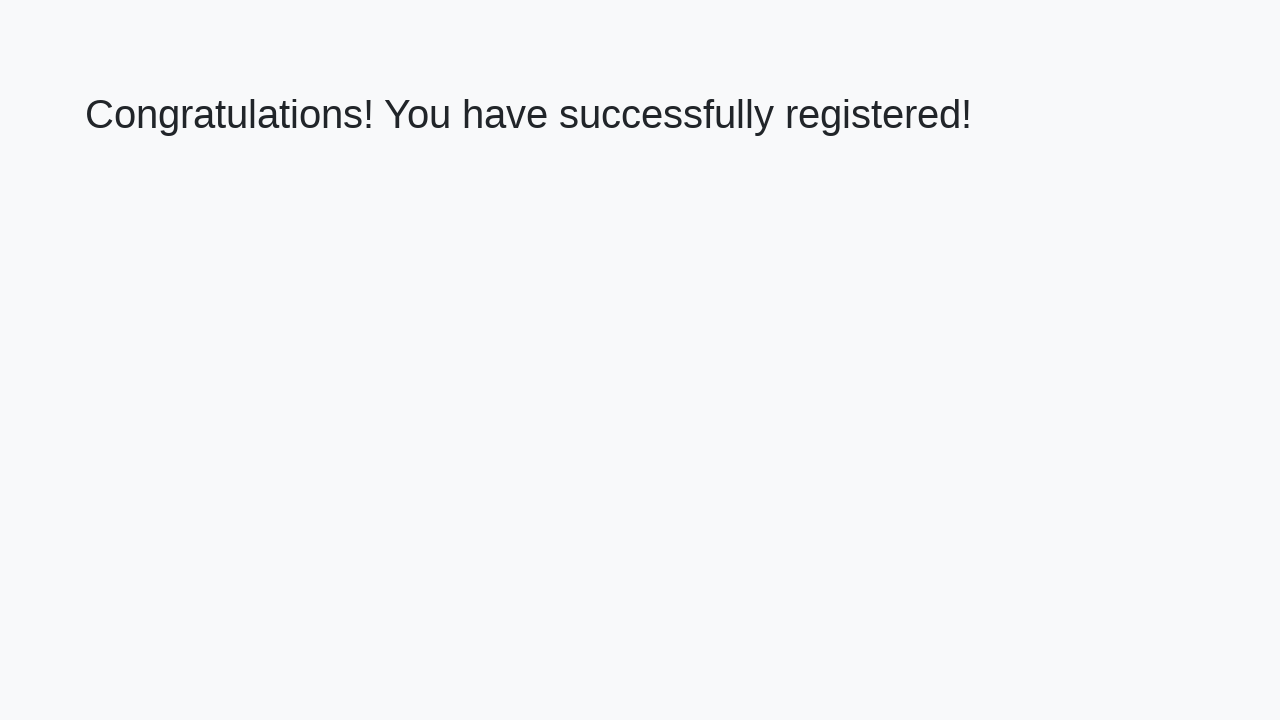

Registration successful - success message displayed
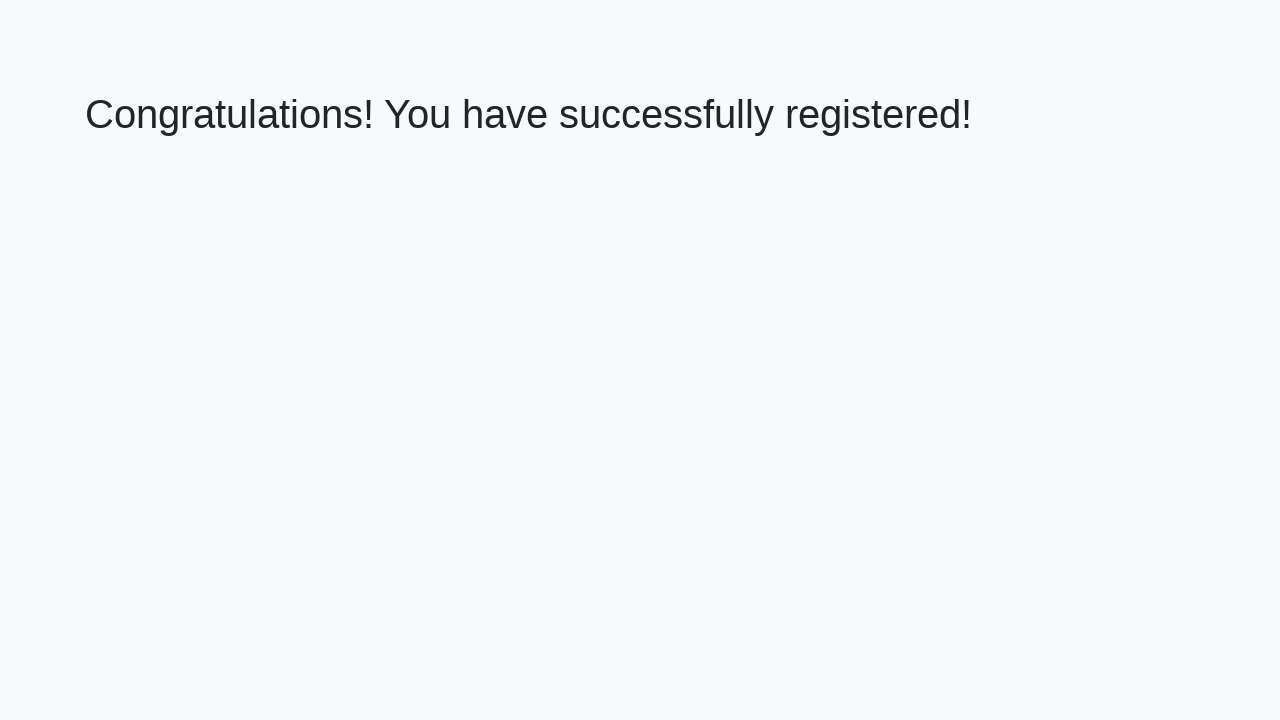

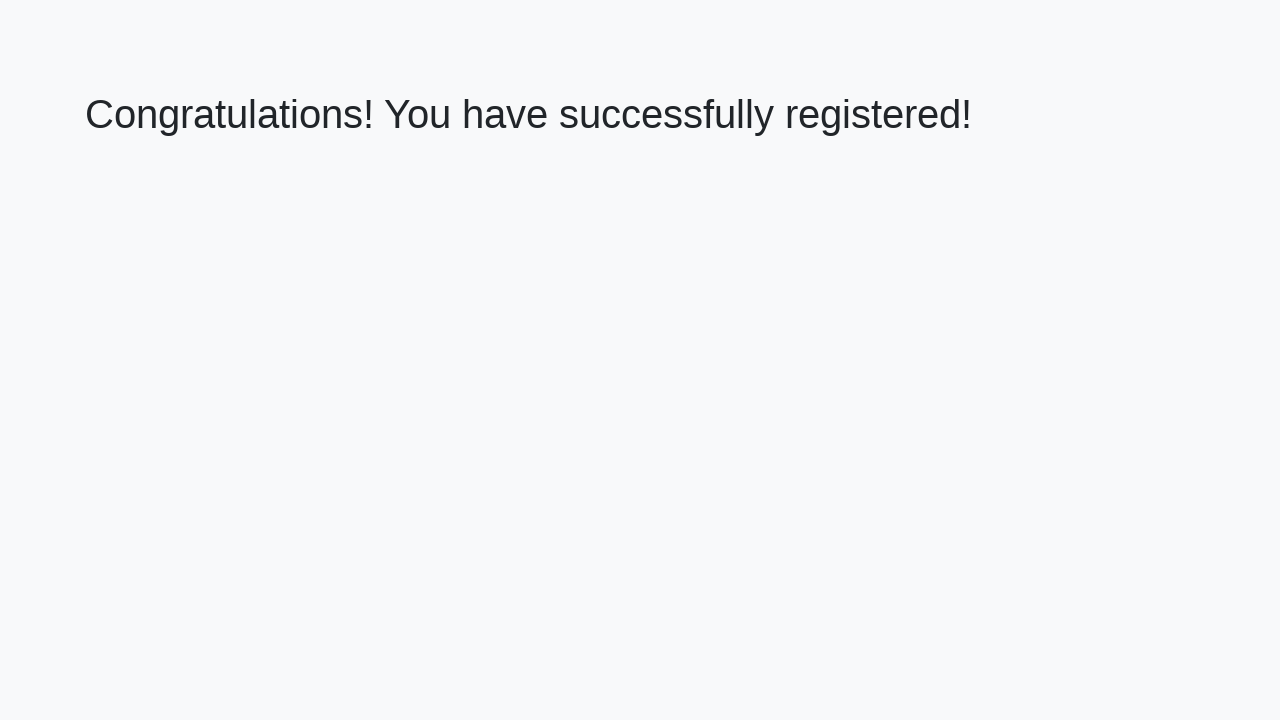